Tests that the complete all checkbox updates state when individual items are completed or cleared

Starting URL: https://demo.playwright.dev/todomvc

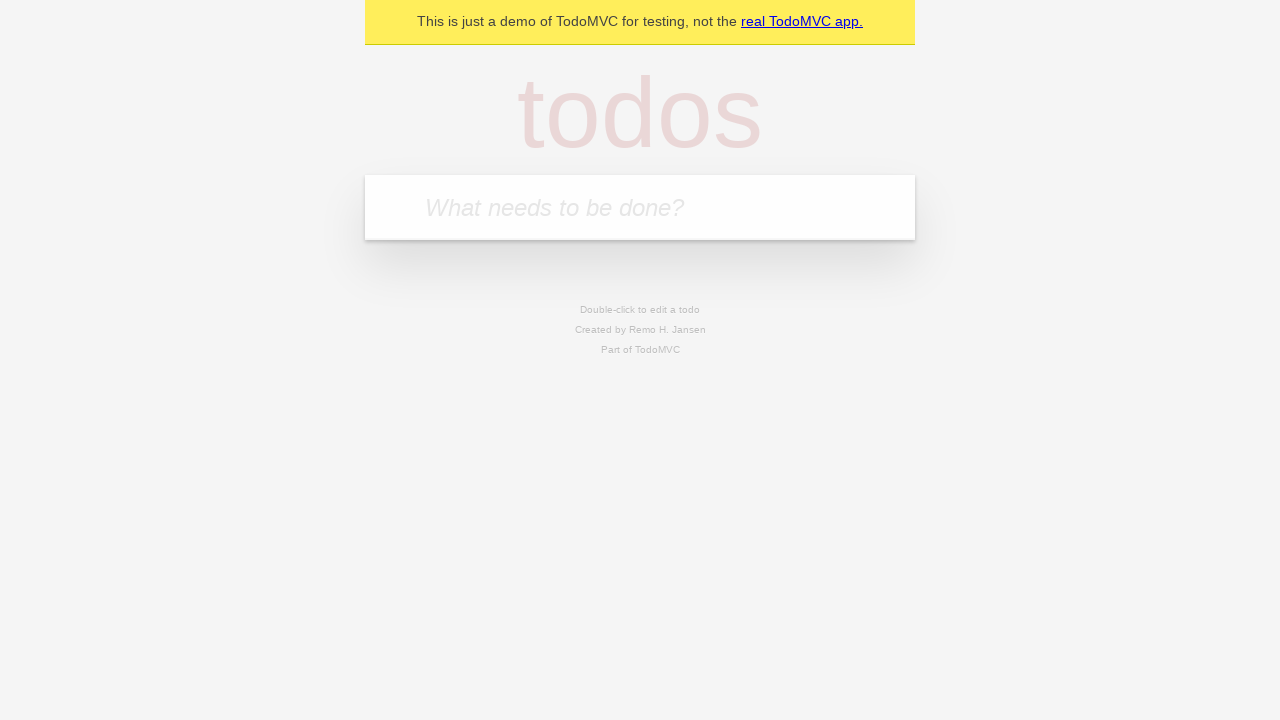

Filled new todo field with 'buy some cheese' on internal:attr=[placeholder="What needs to be done?"i]
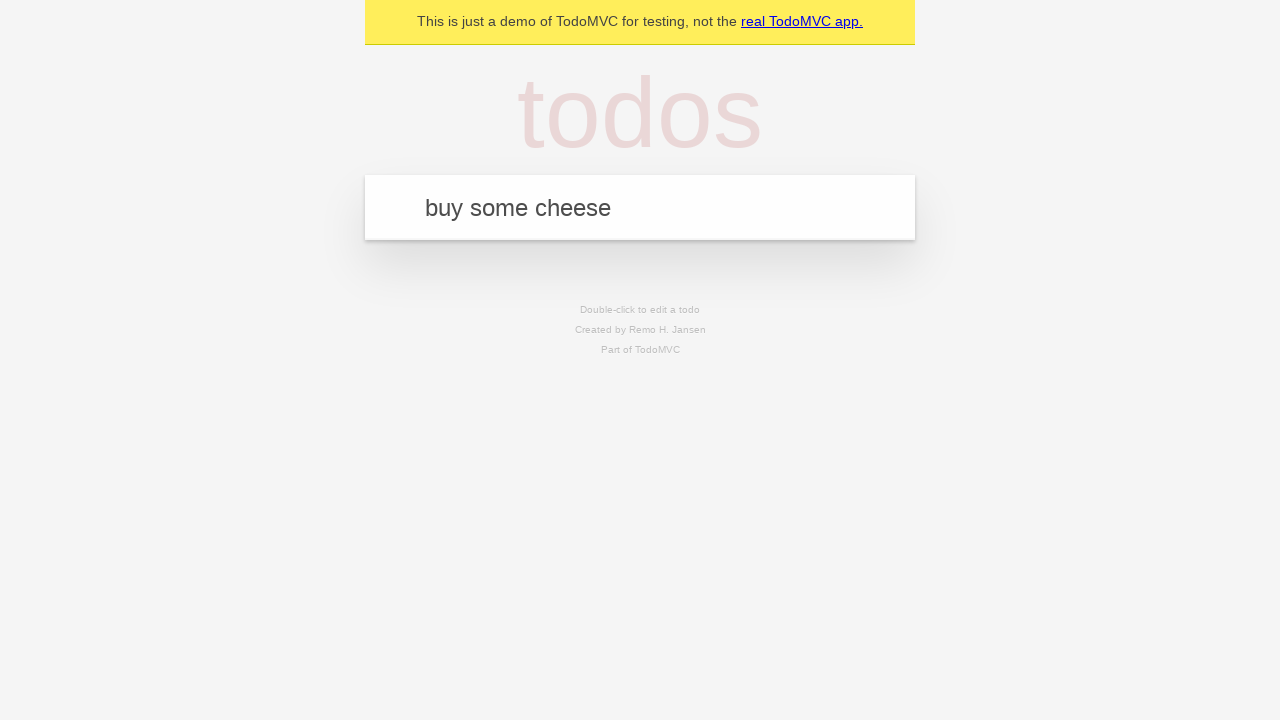

Pressed Enter to add first todo on internal:attr=[placeholder="What needs to be done?"i]
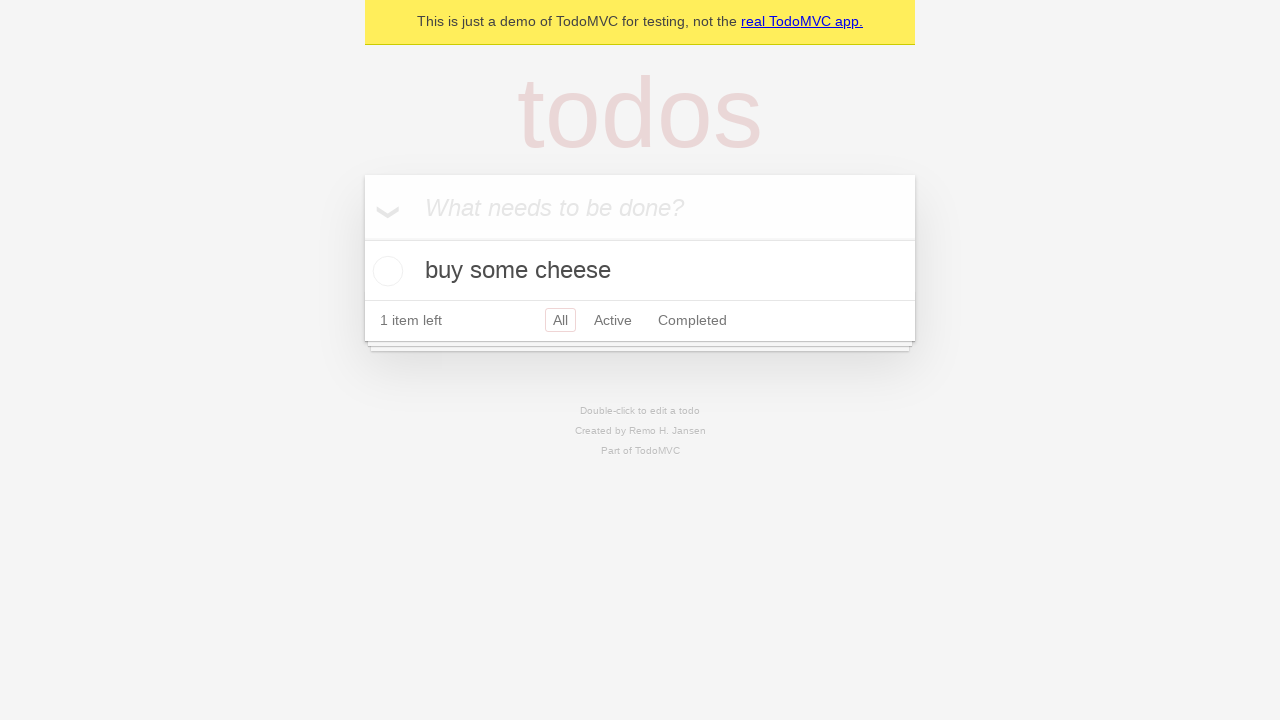

Filled new todo field with 'feed the cat' on internal:attr=[placeholder="What needs to be done?"i]
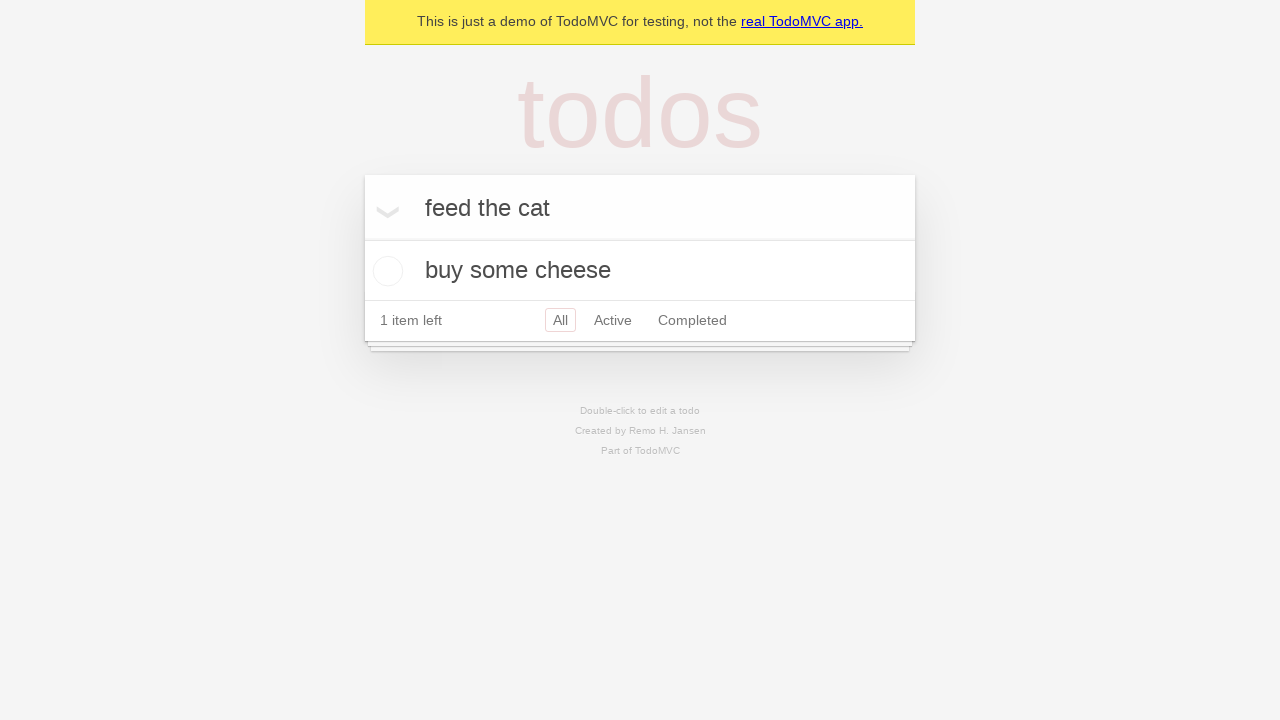

Pressed Enter to add second todo on internal:attr=[placeholder="What needs to be done?"i]
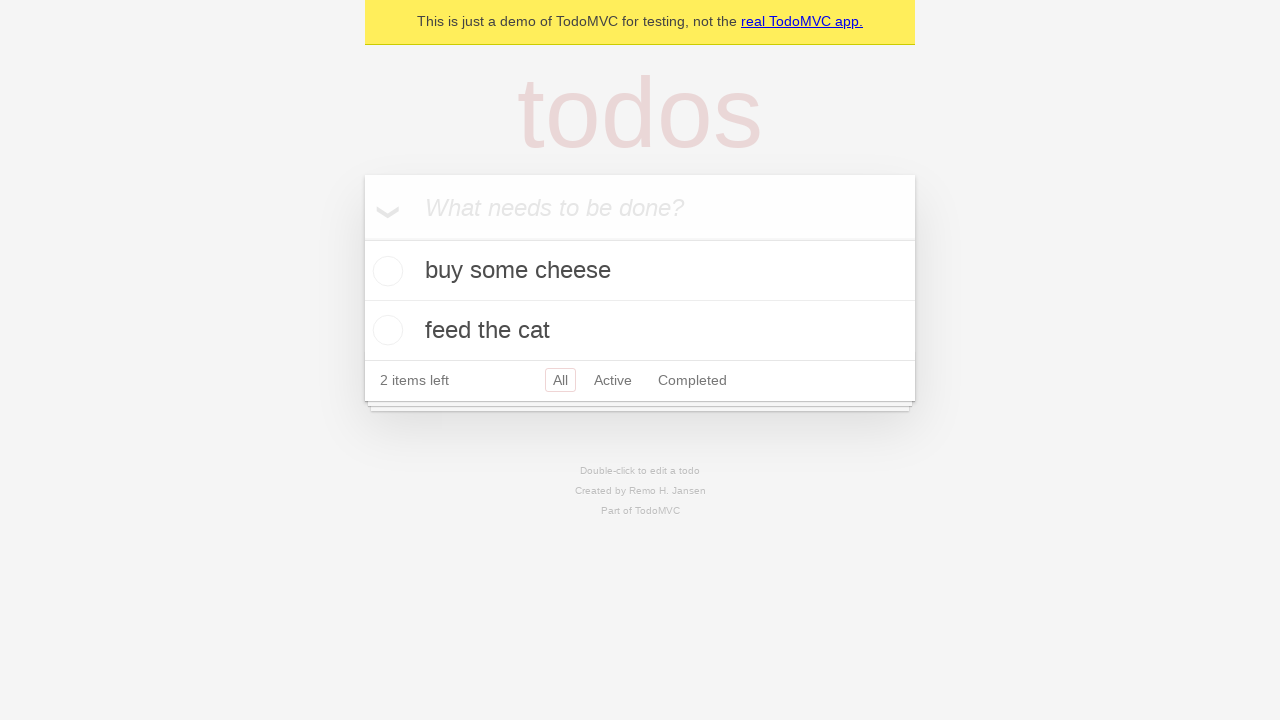

Filled new todo field with 'book a doctors appointment' on internal:attr=[placeholder="What needs to be done?"i]
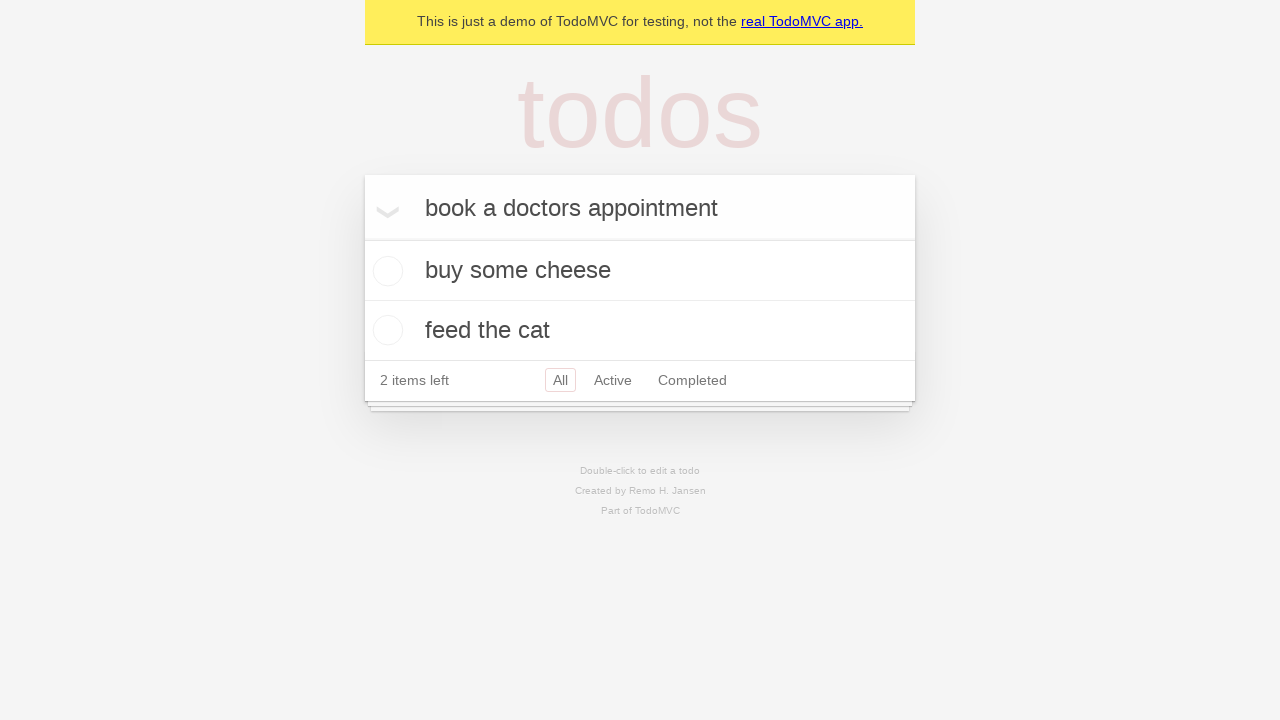

Pressed Enter to add third todo on internal:attr=[placeholder="What needs to be done?"i]
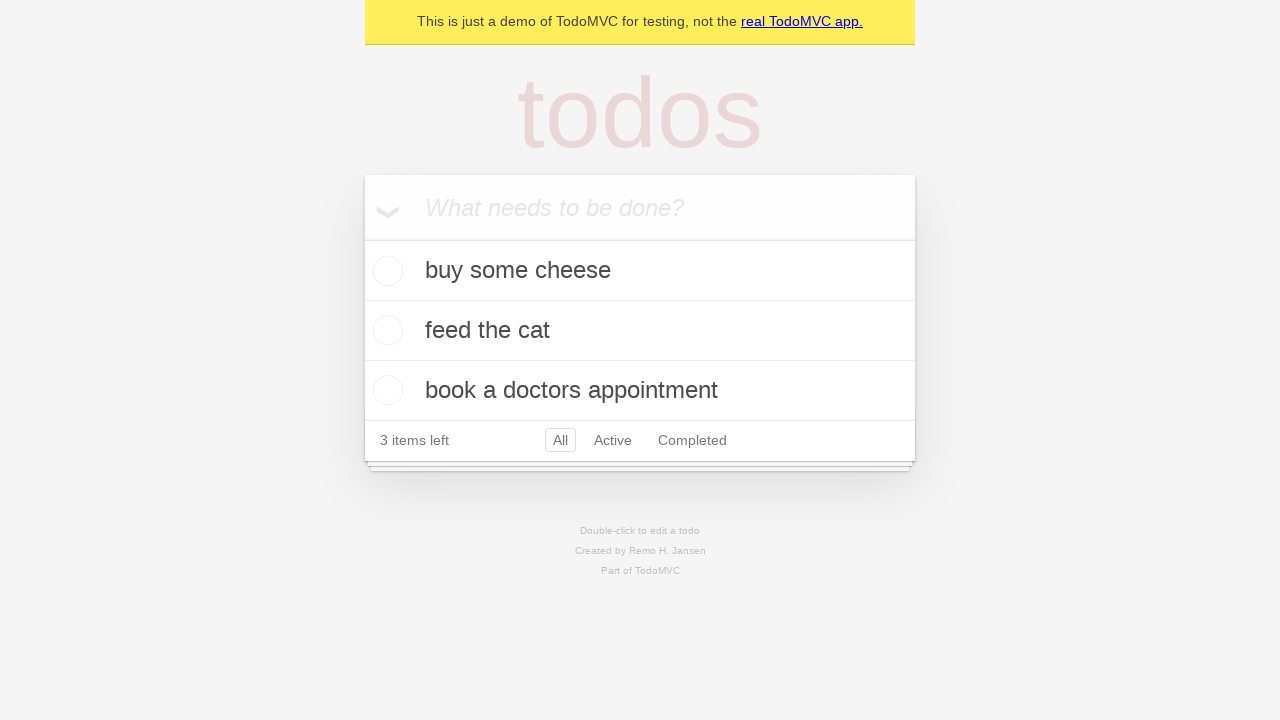

Checked the 'Mark all as complete' toggle to complete all todos at (362, 238) on internal:label="Mark all as complete"i
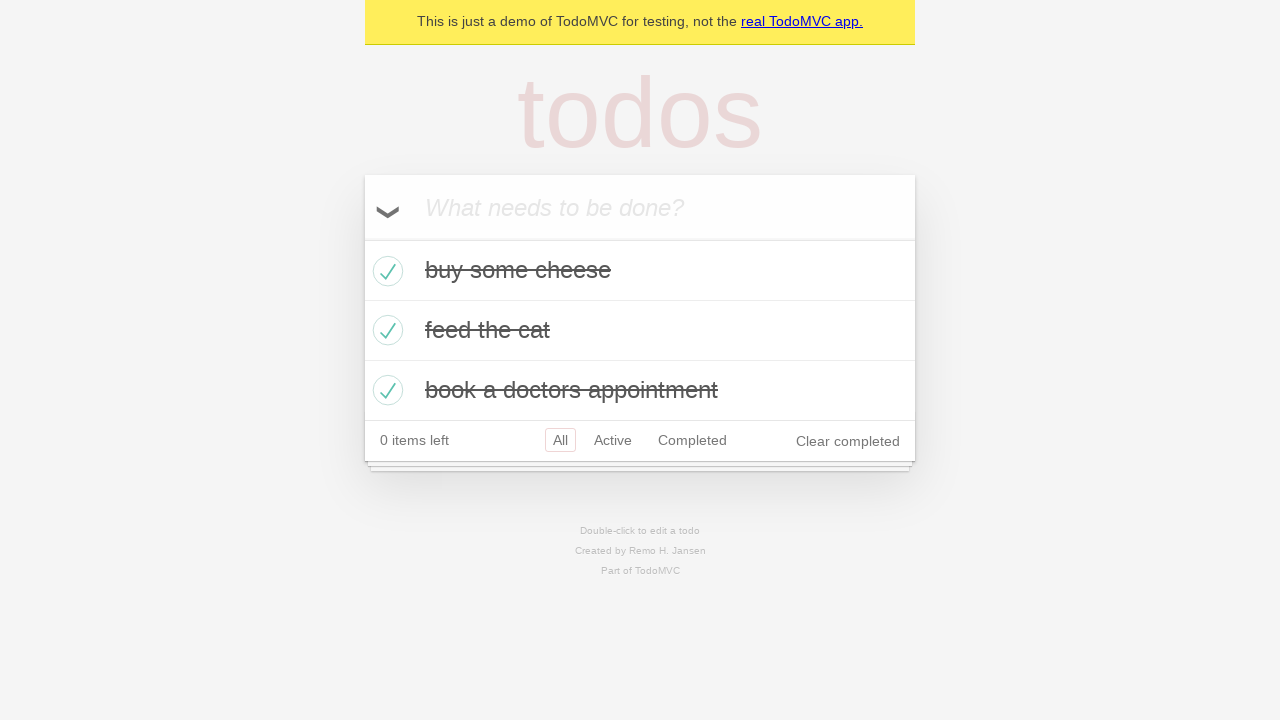

Unchecked the first todo item, clearing its completed state at (385, 271) on internal:testid=[data-testid="todo-item"s] >> nth=0 >> internal:role=checkbox
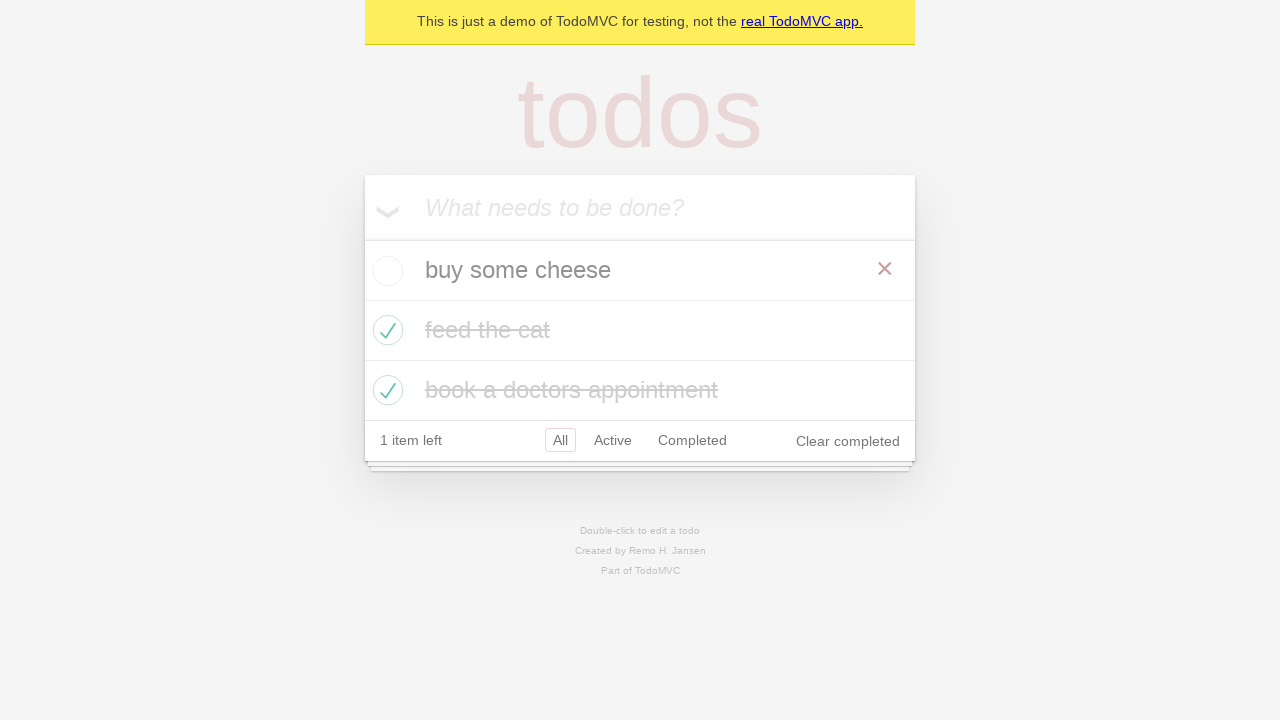

Checked the first todo item again to mark it as completed at (385, 271) on internal:testid=[data-testid="todo-item"s] >> nth=0 >> internal:role=checkbox
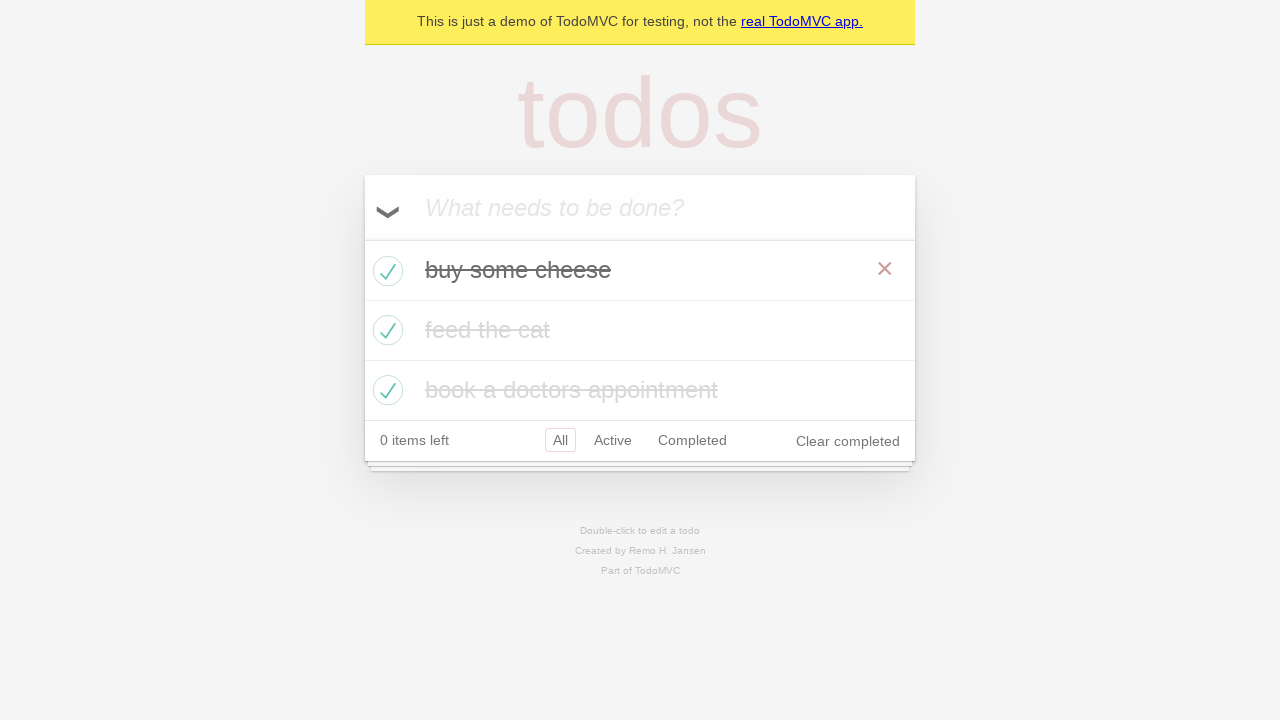

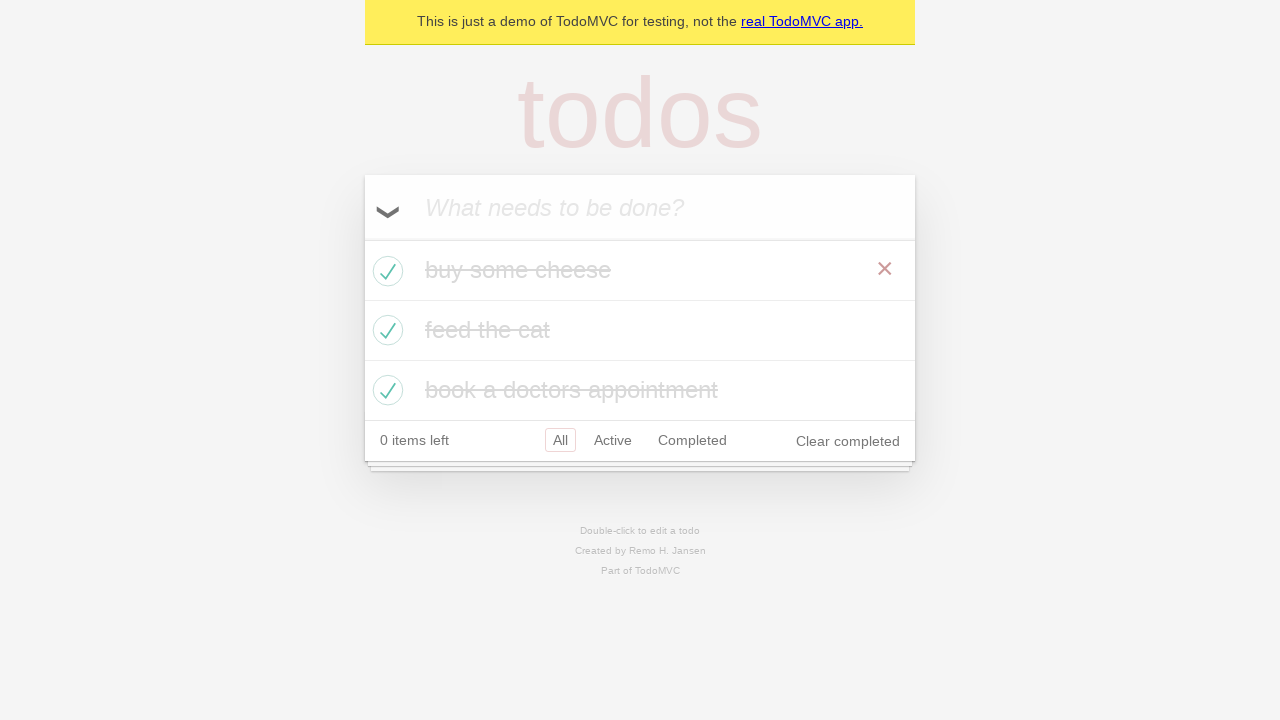